Tests scrolling functionality by scrolling to a specific element (mouse hover button) on the automation practice page

Starting URL: https://rahulshettyacademy.com/AutomationPractice/

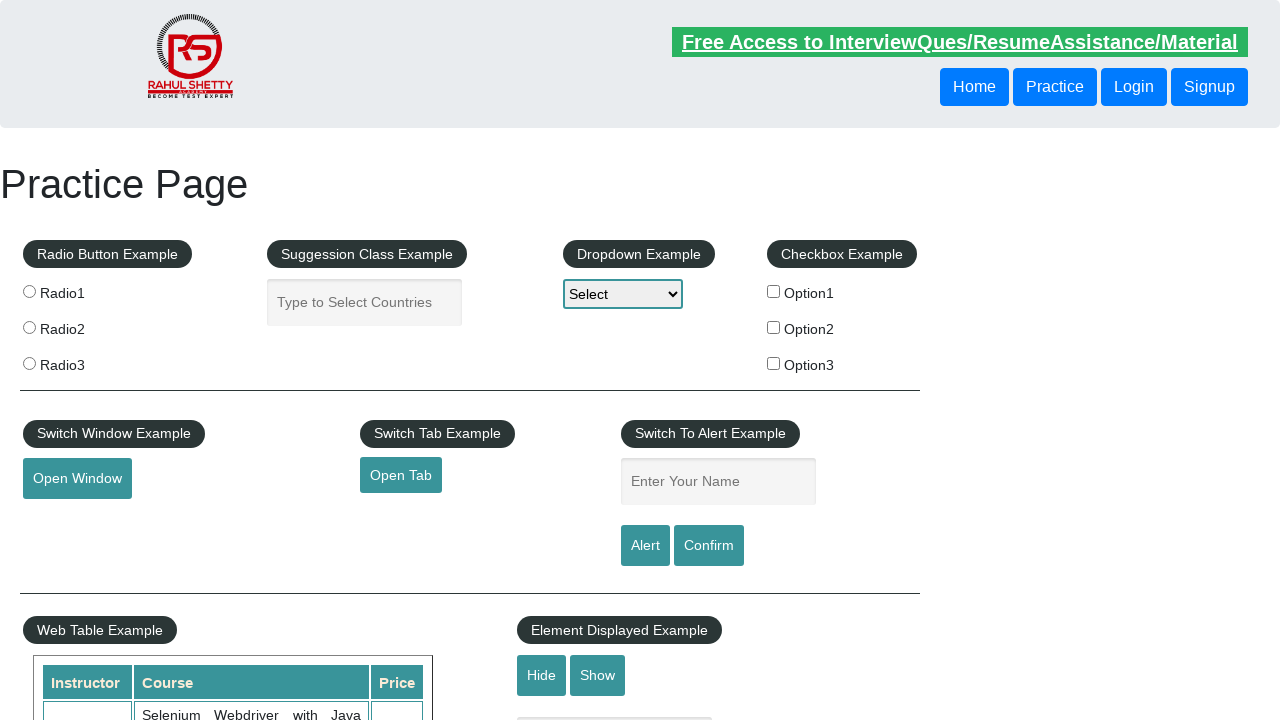

Located the mouse hover element (#mousehover)
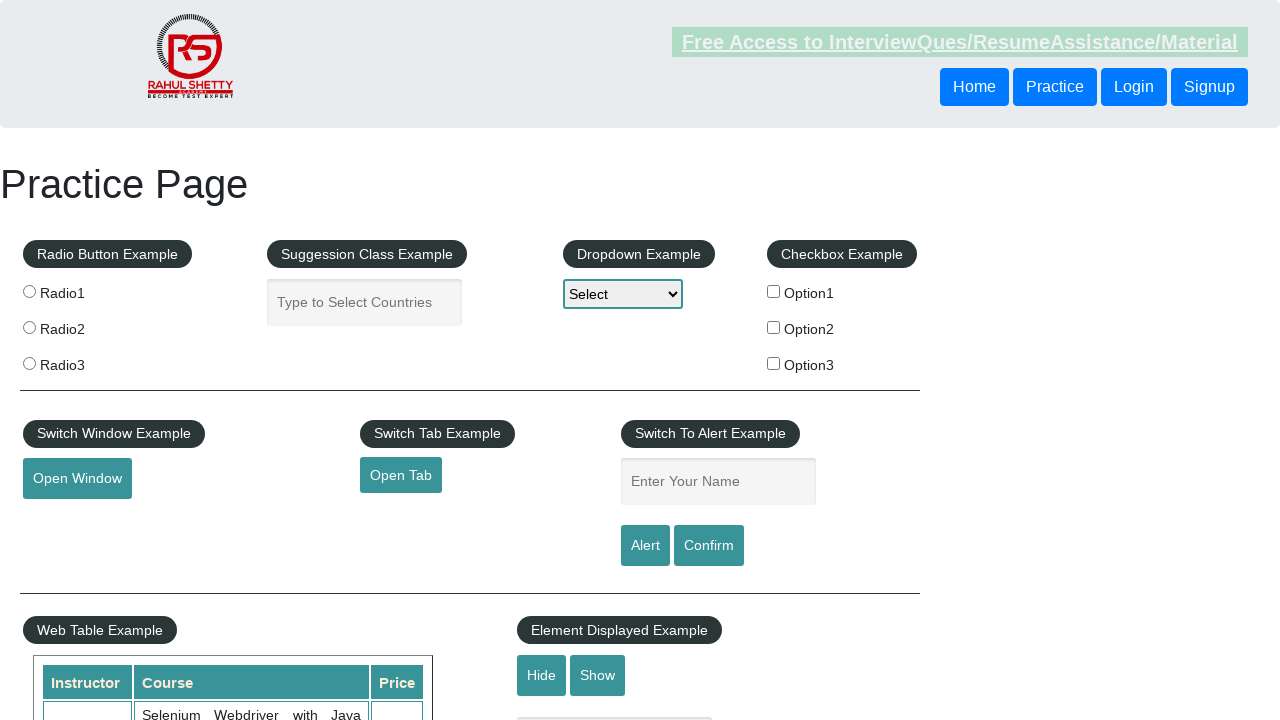

Scrolled to mouse hover element into view
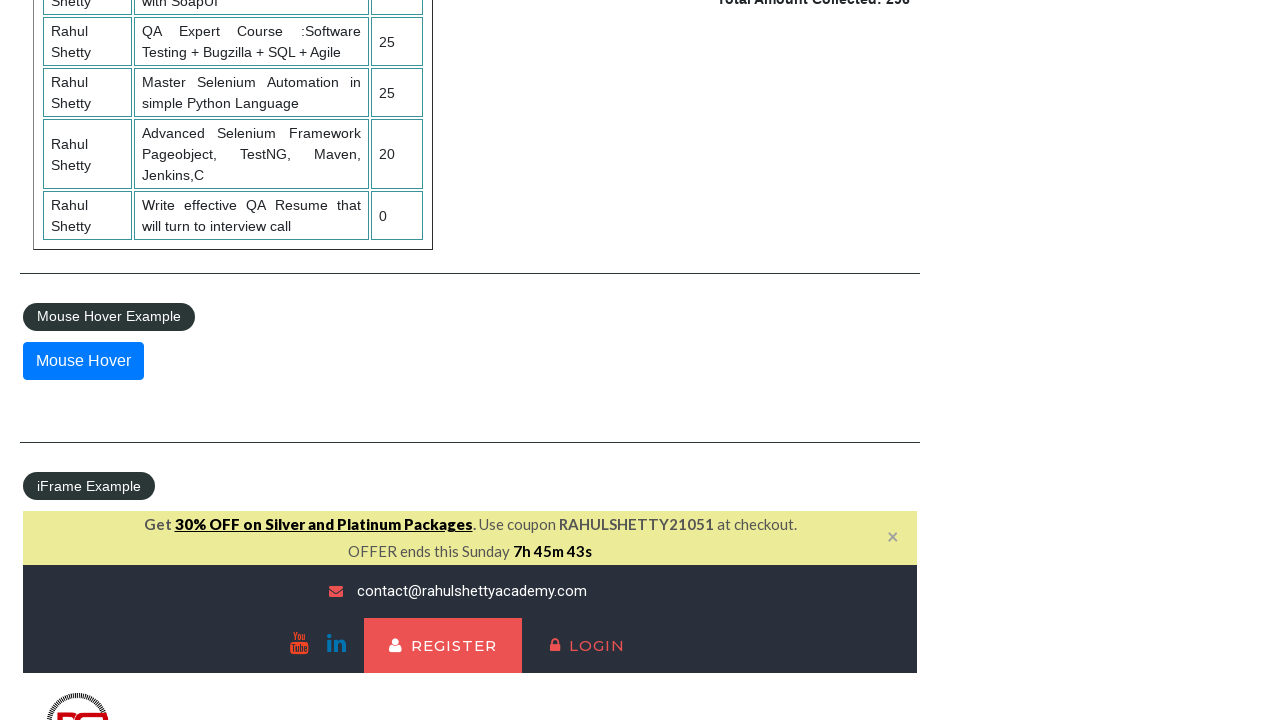

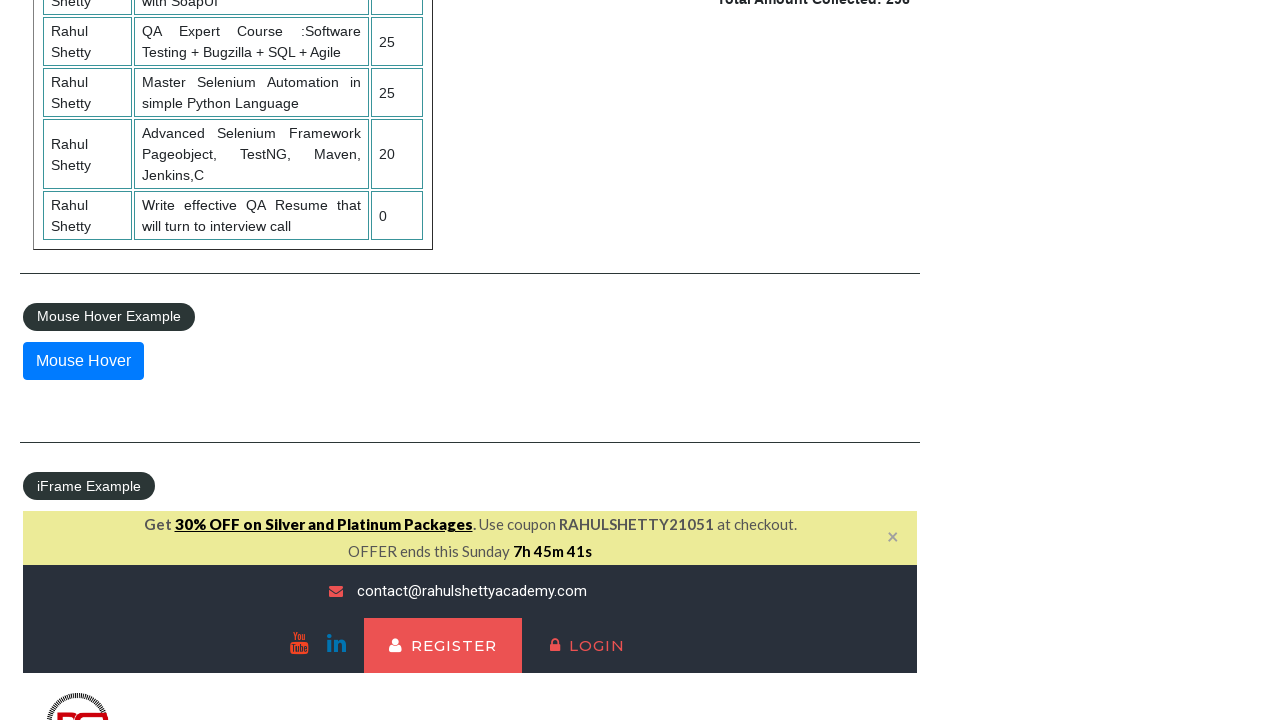